Tests file download functionality by clicking the download button

Starting URL: https://demoqa.com/upload-download

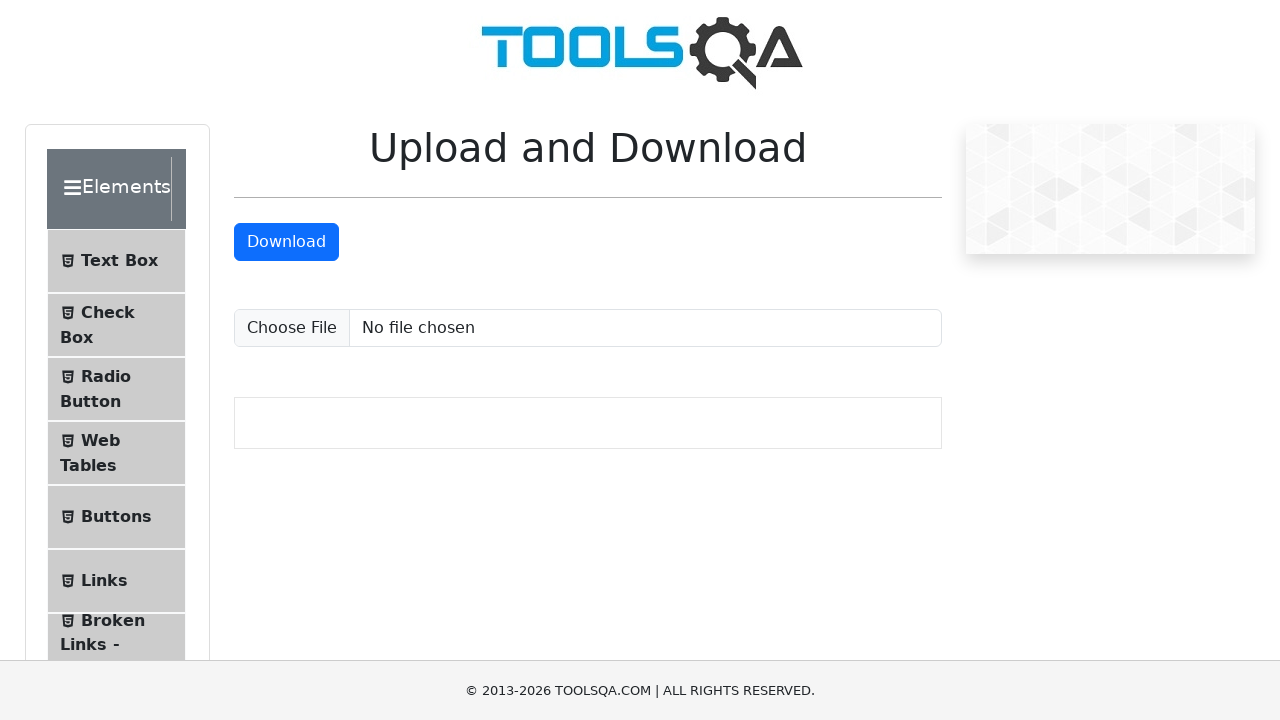

Navigated to upload-download page
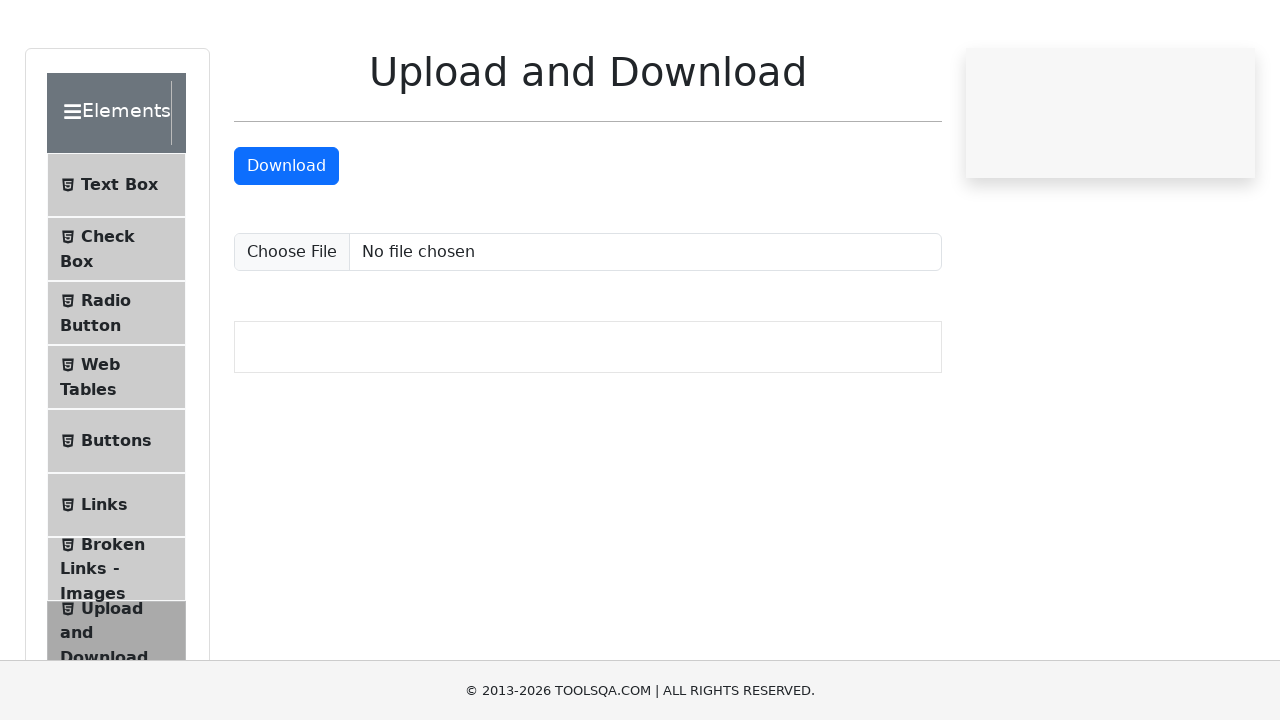

Clicked the download button to initiate file download at (286, 242) on #downloadButton
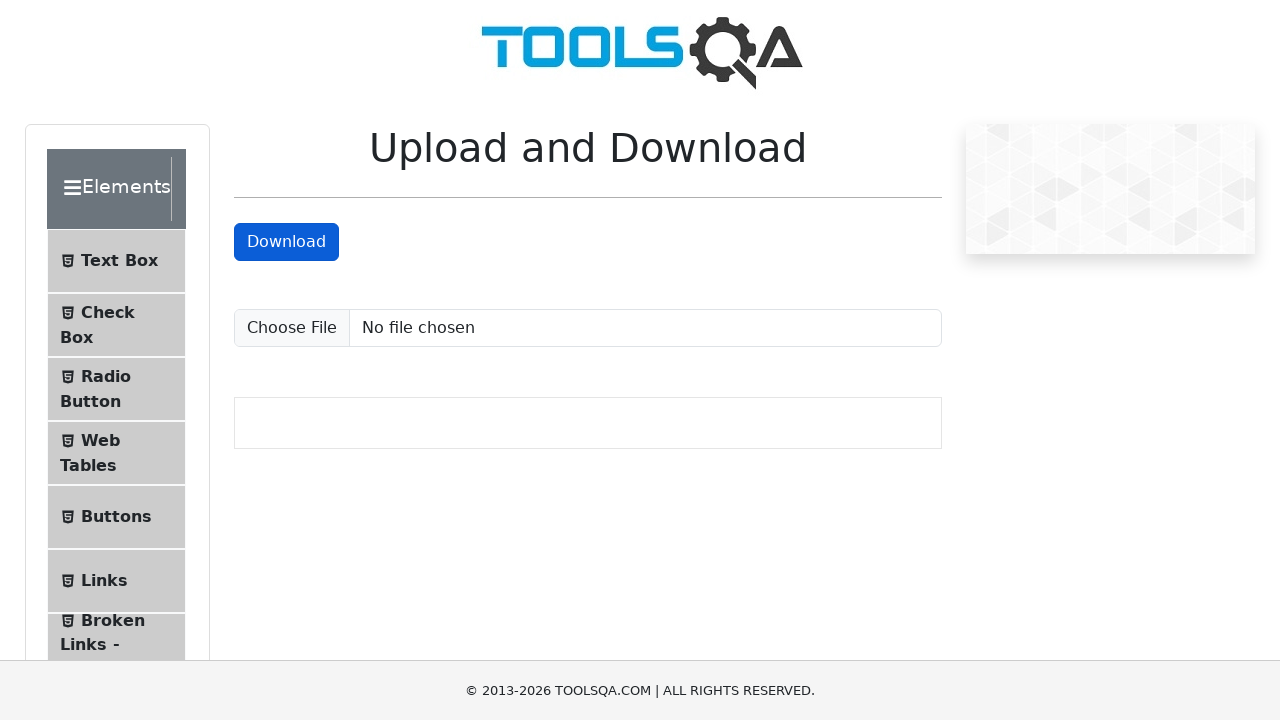

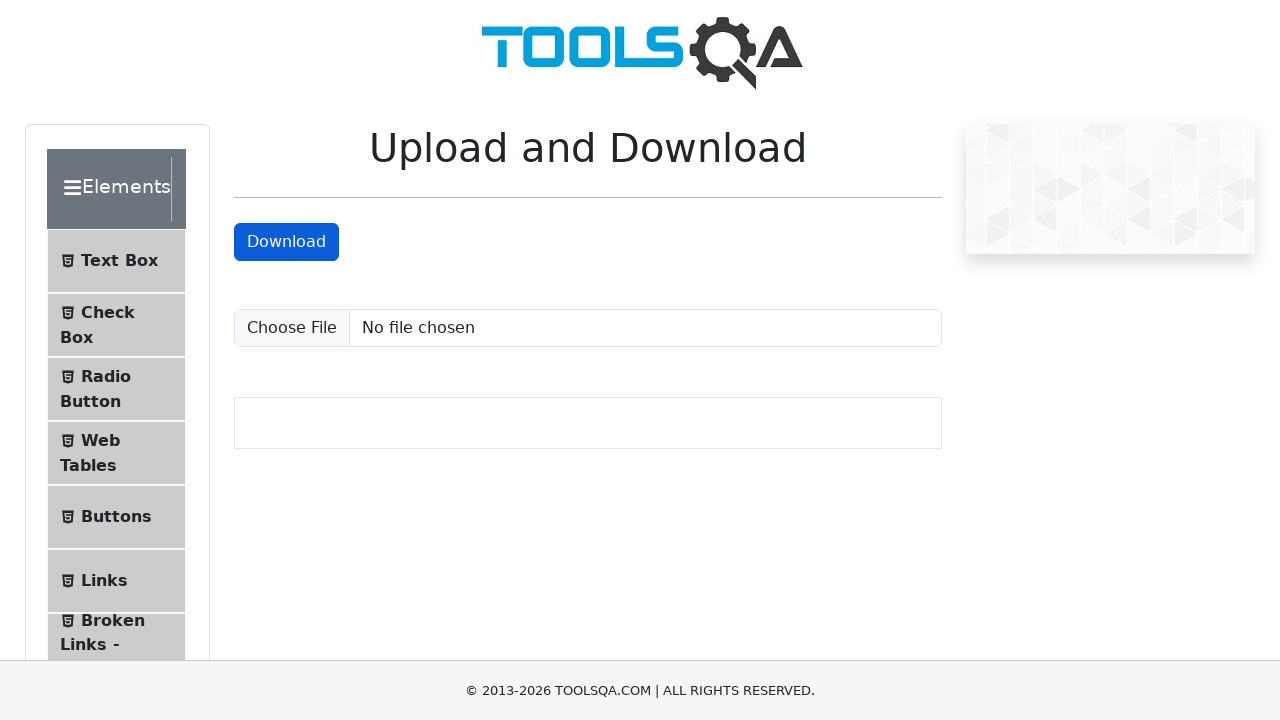